Navigates to an automation practice page and verifies the presence of button elements using XPath sibling and parent traversal selectors

Starting URL: https://rahulshettyacademy.com/AutomationPractice/

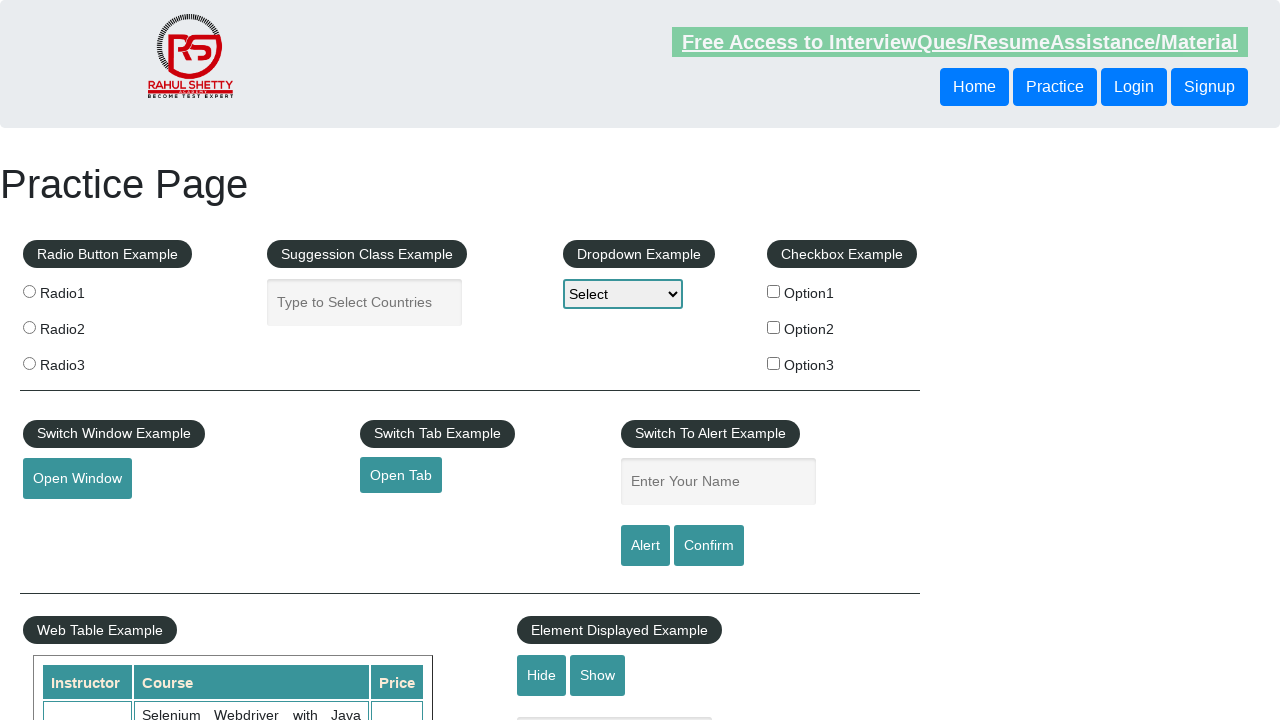

Navigated to automation practice page
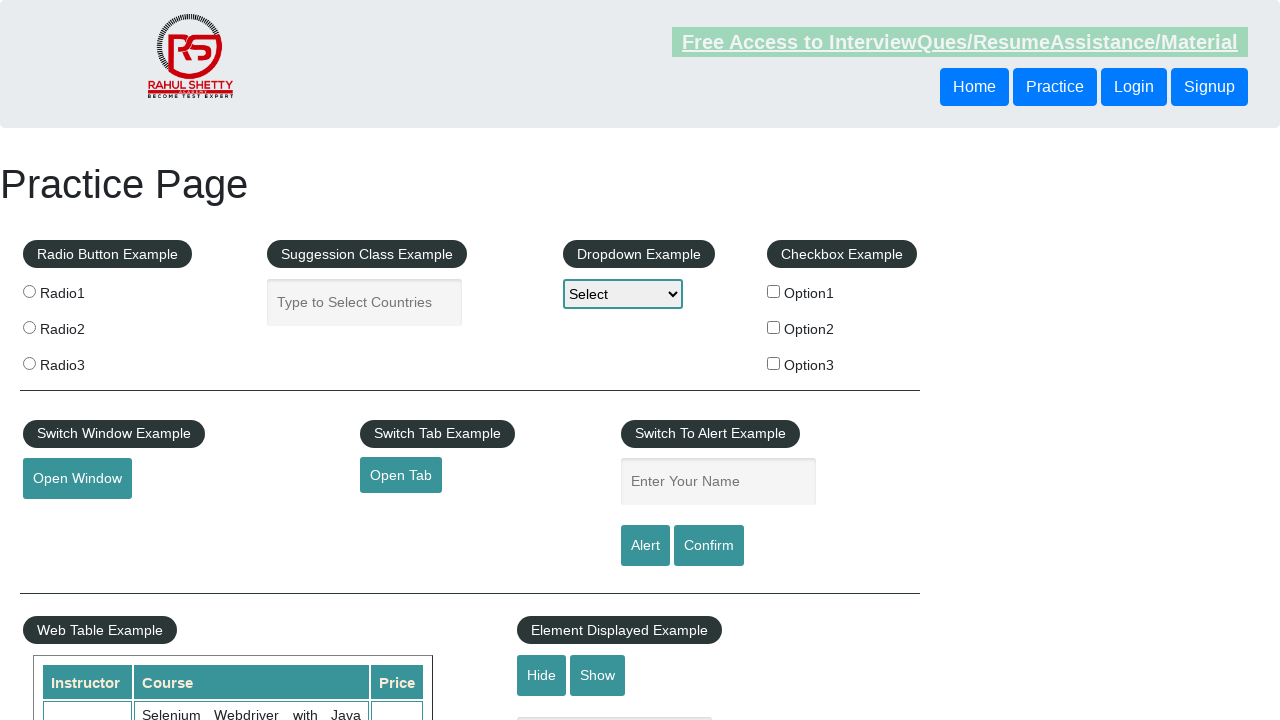

Located button element using sibling XPath traversal
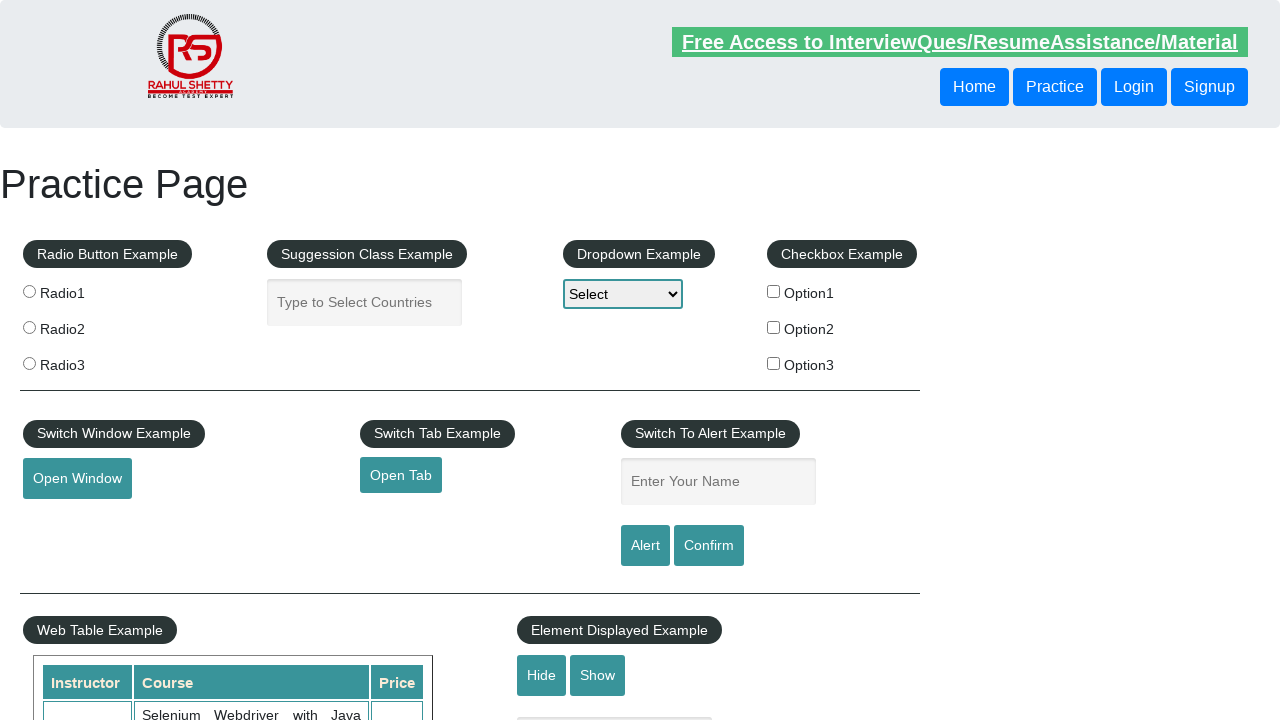

Sibling button element is visible
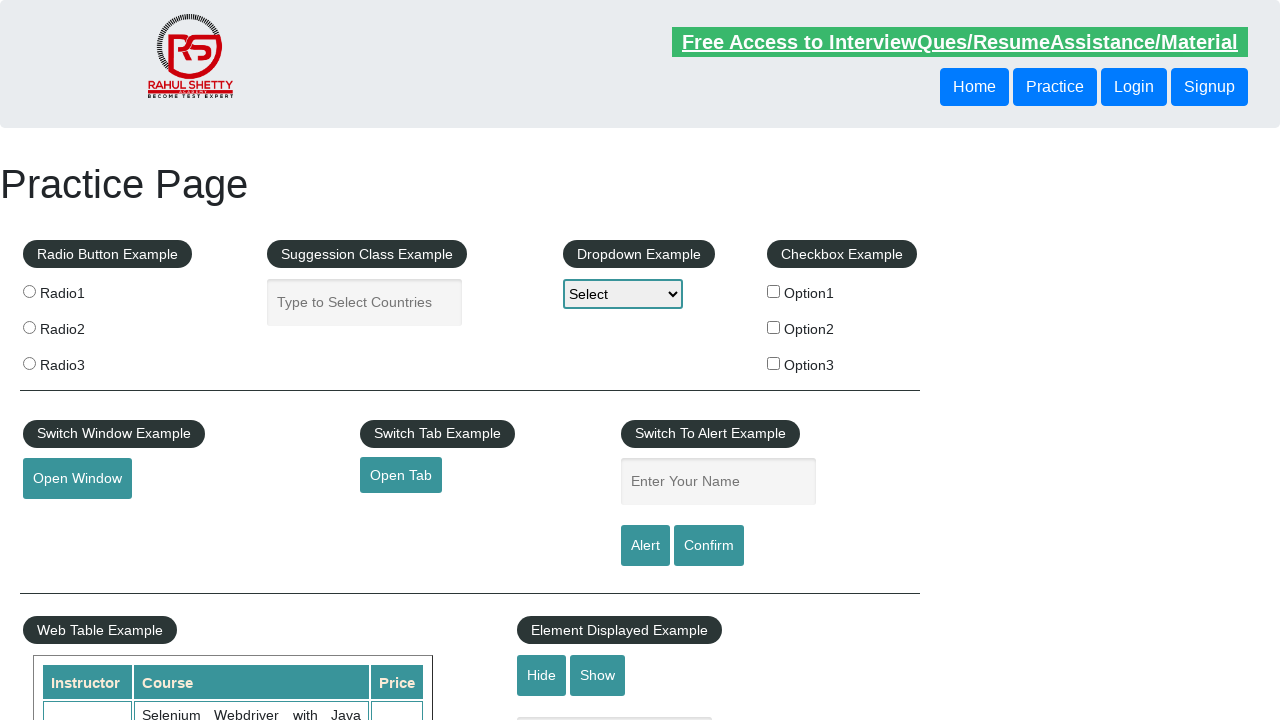

Retrieved text content from sibling button
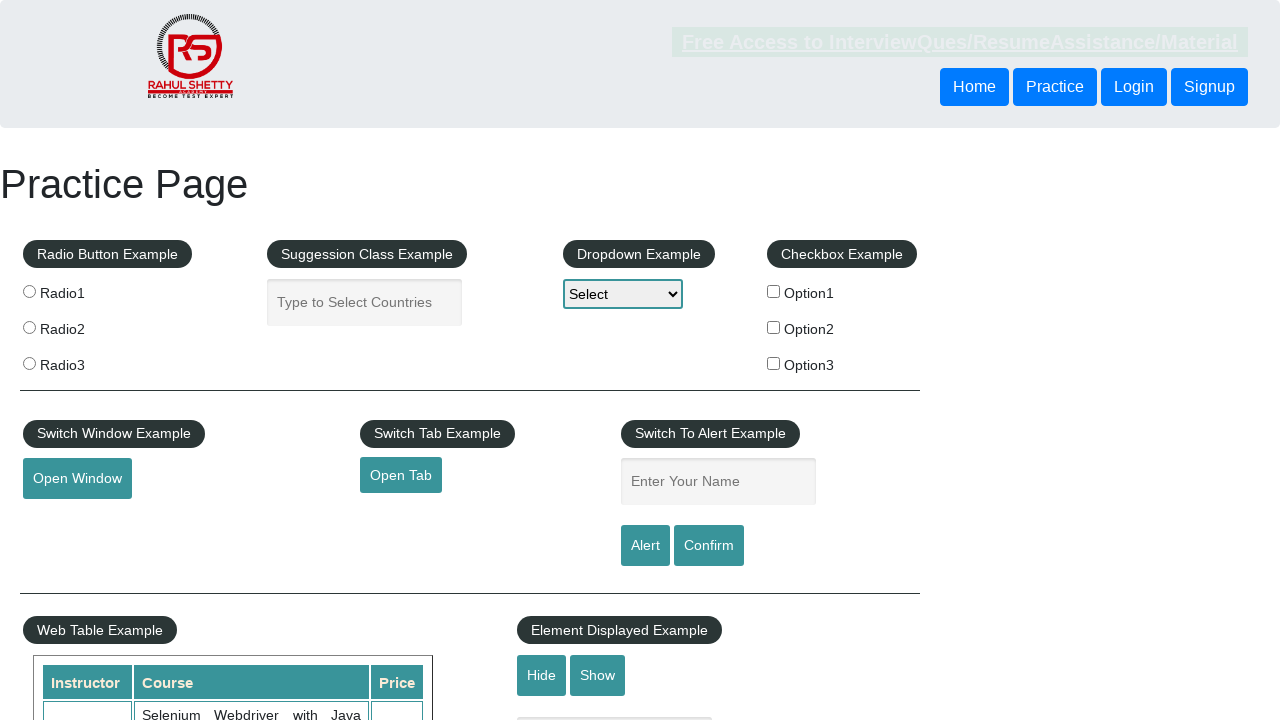

Located button element using parent-to-child XPath traversal
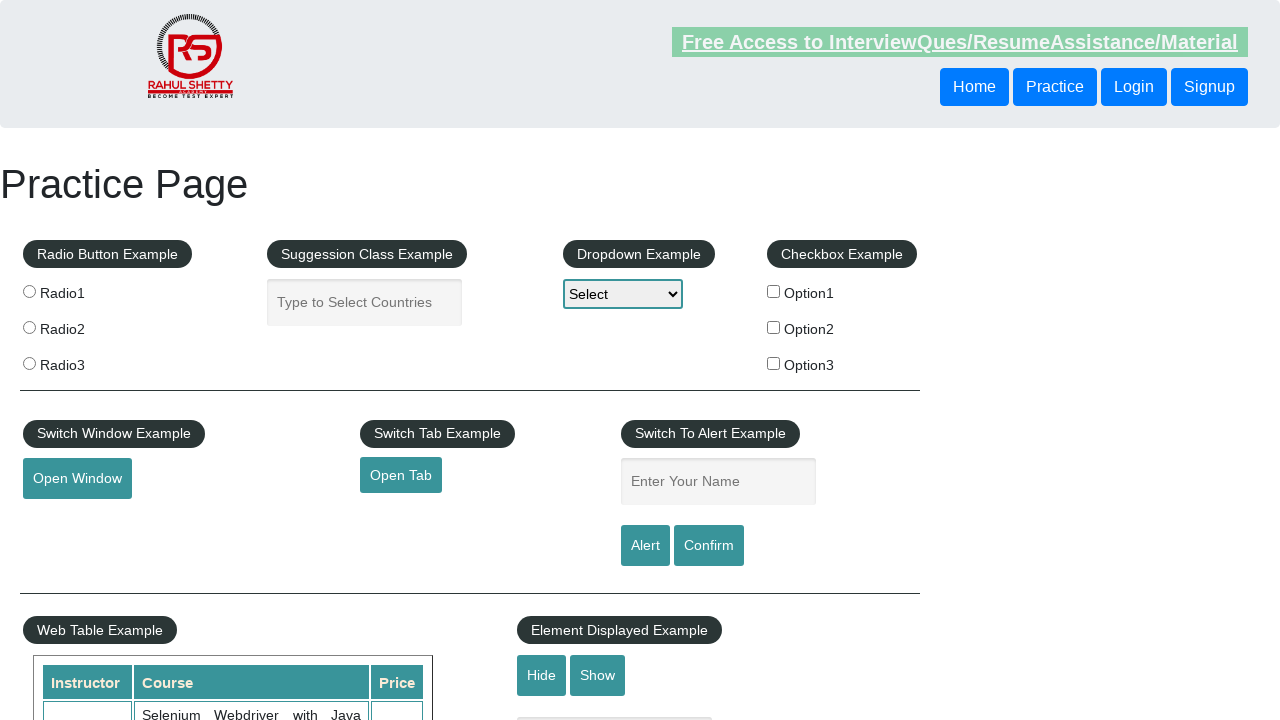

Retrieved text content from parent-child button
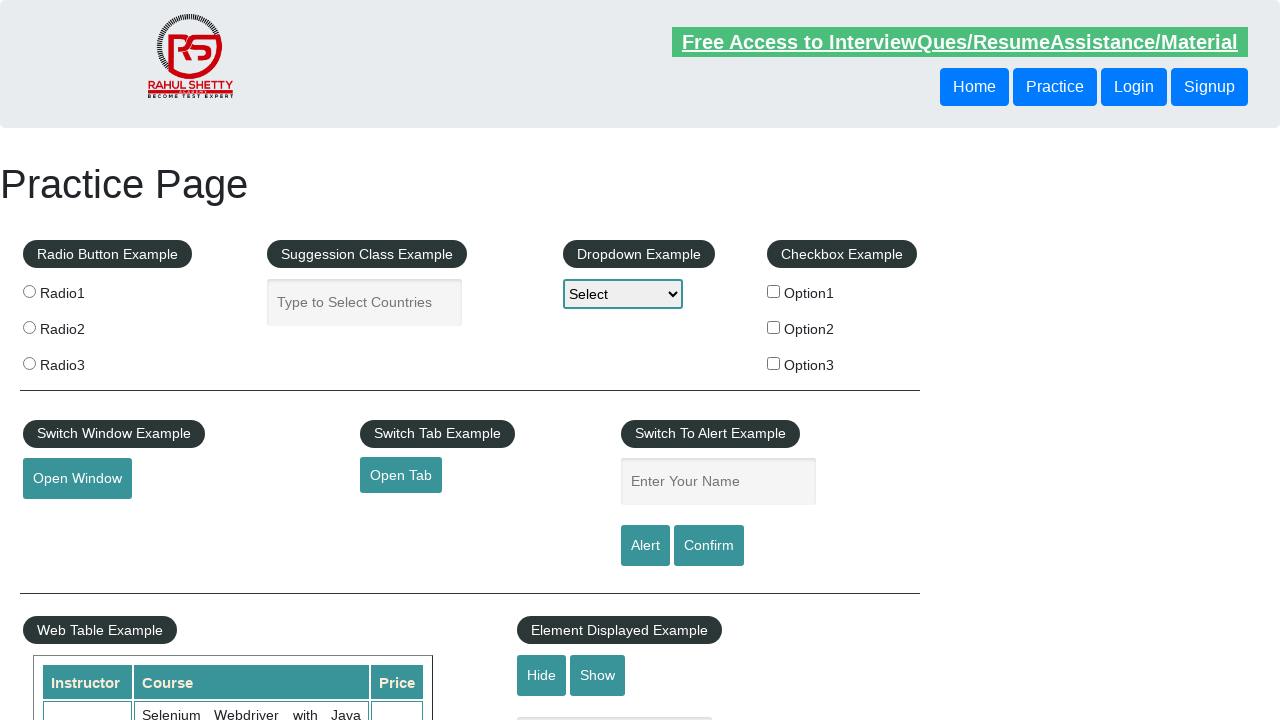

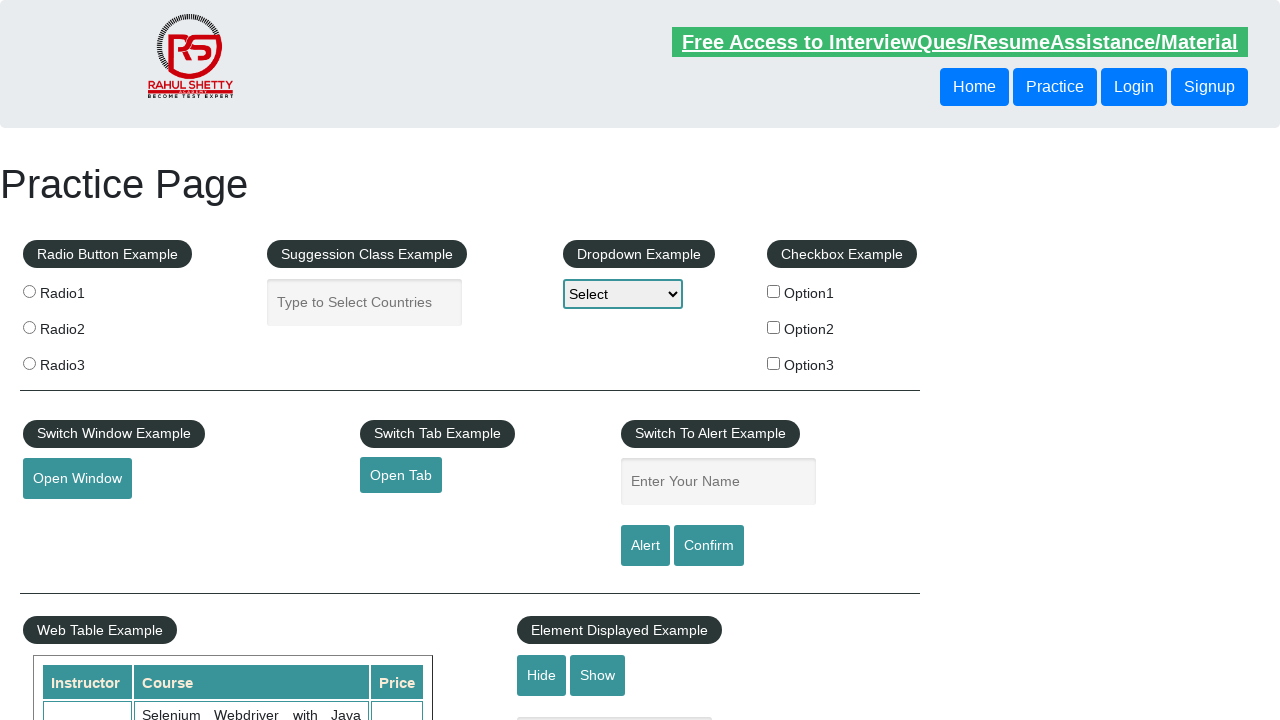